Tests window handling by opening Gmail help page in a new window, switching between windows, and interacting with elements in both windows

Starting URL: http://gmail.com

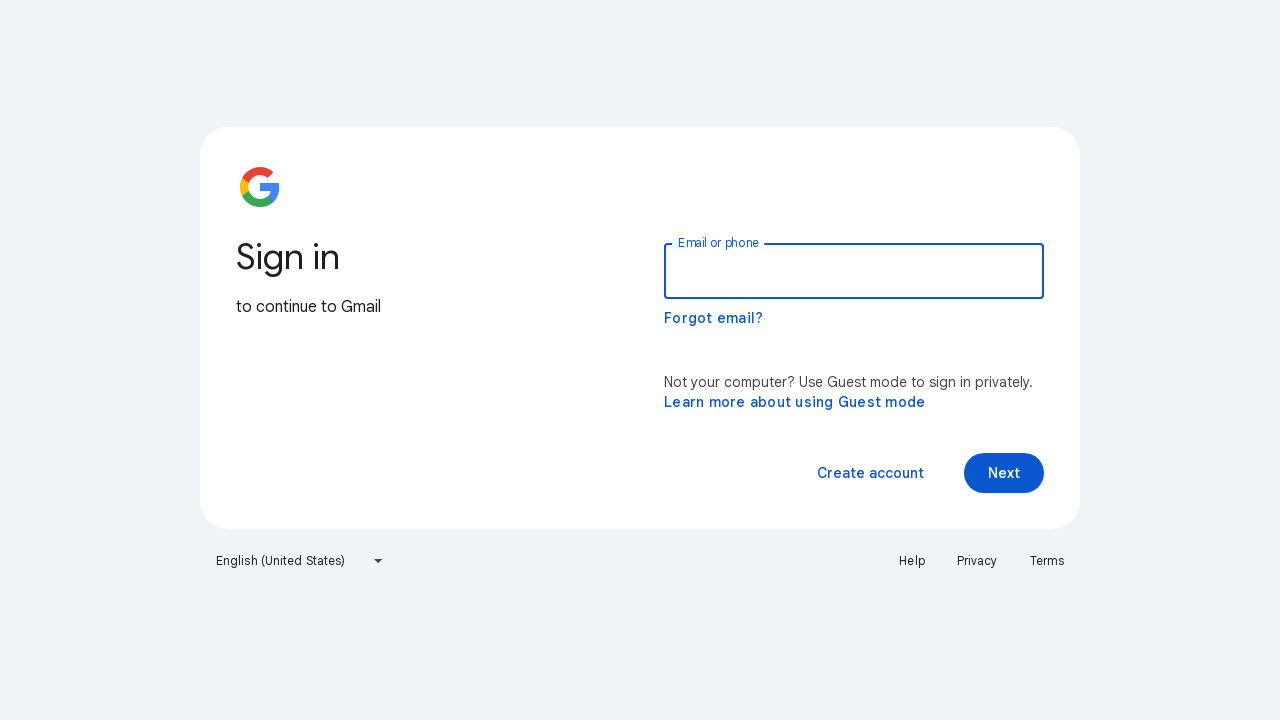

Clicked Help link to open Gmail help page in new window at (912, 561) on a:text('Help')
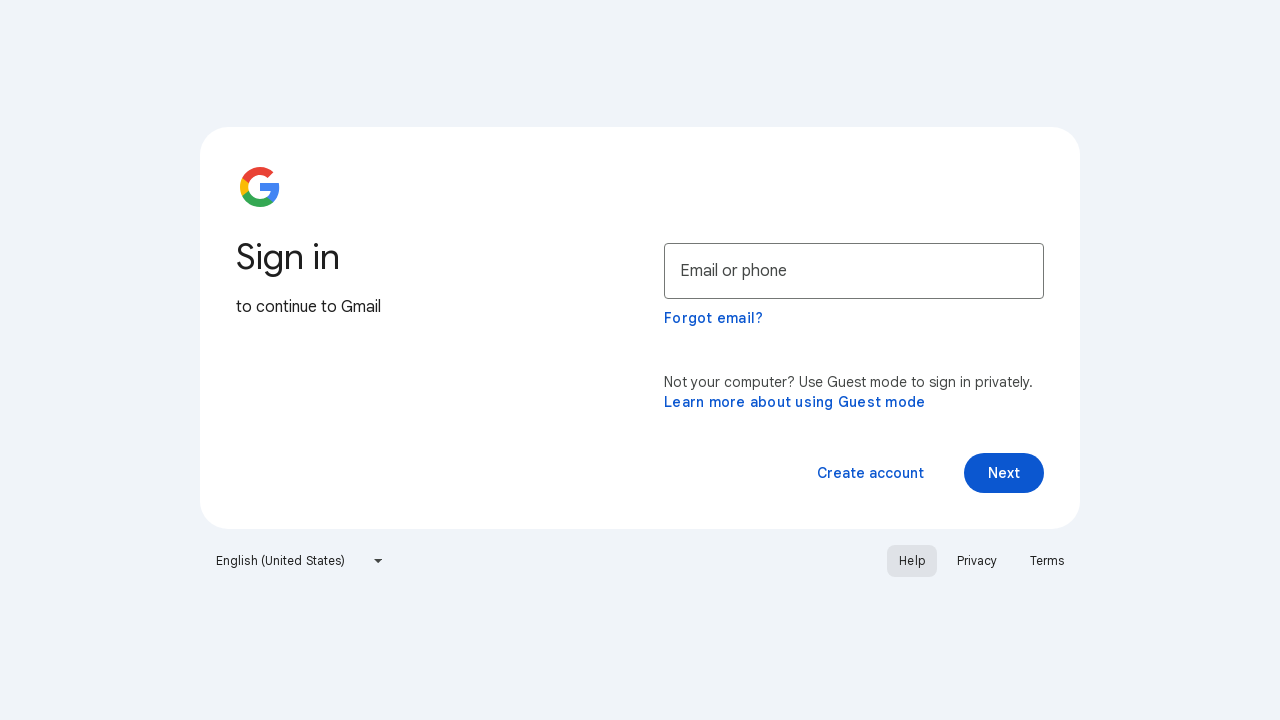

New window/tab opened and captured
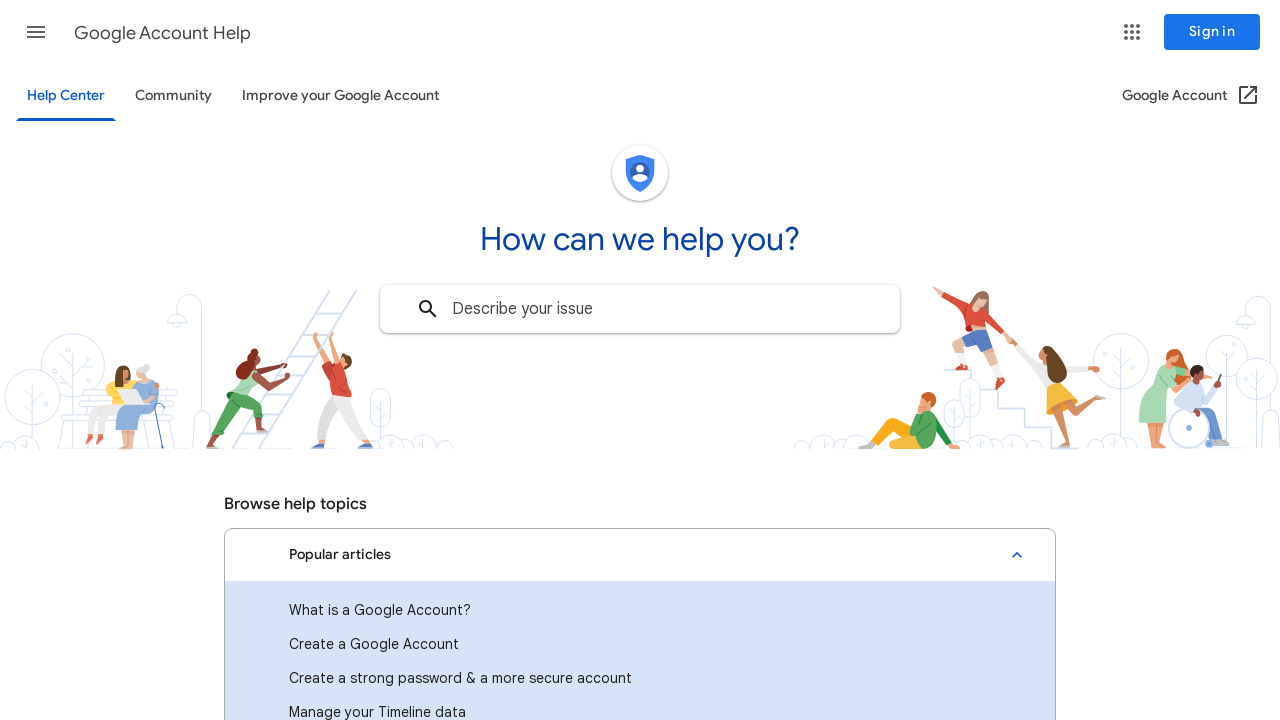

Clicked Community link in the new window at (174, 96) on a:text('Community')
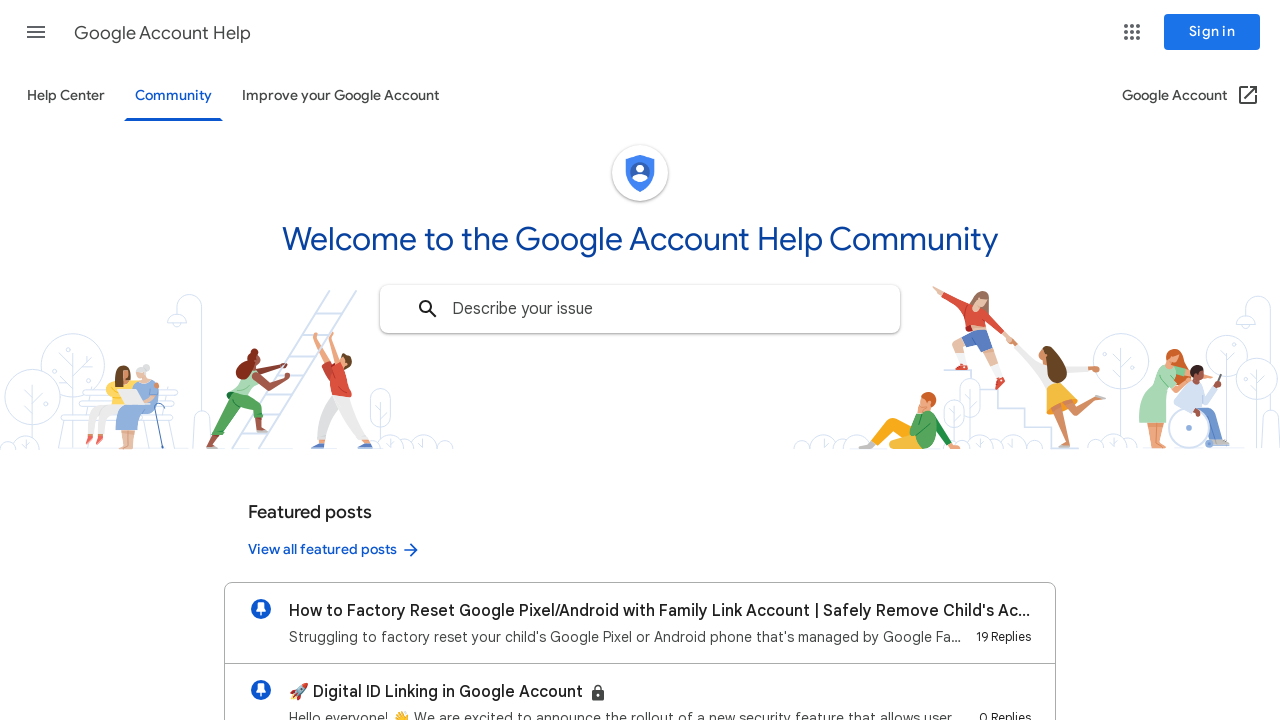

Switched back to original Gmail window and filled email field with 'Demo' on #identifierId
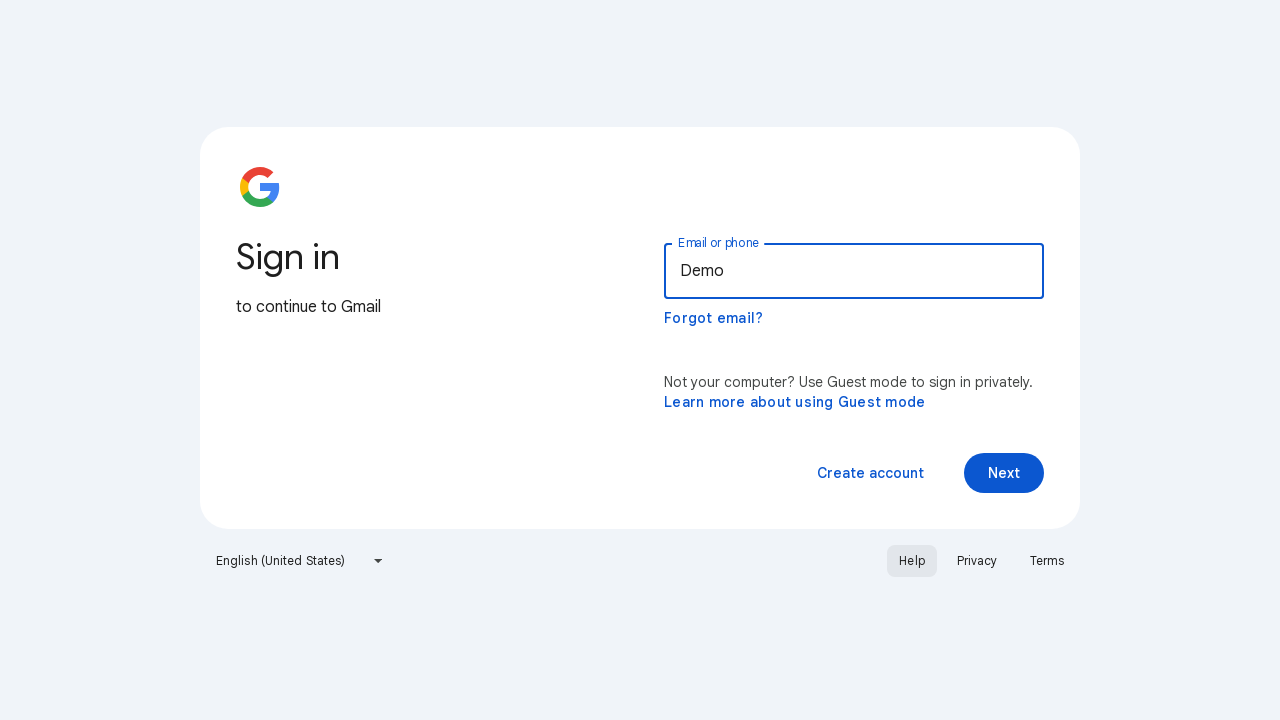

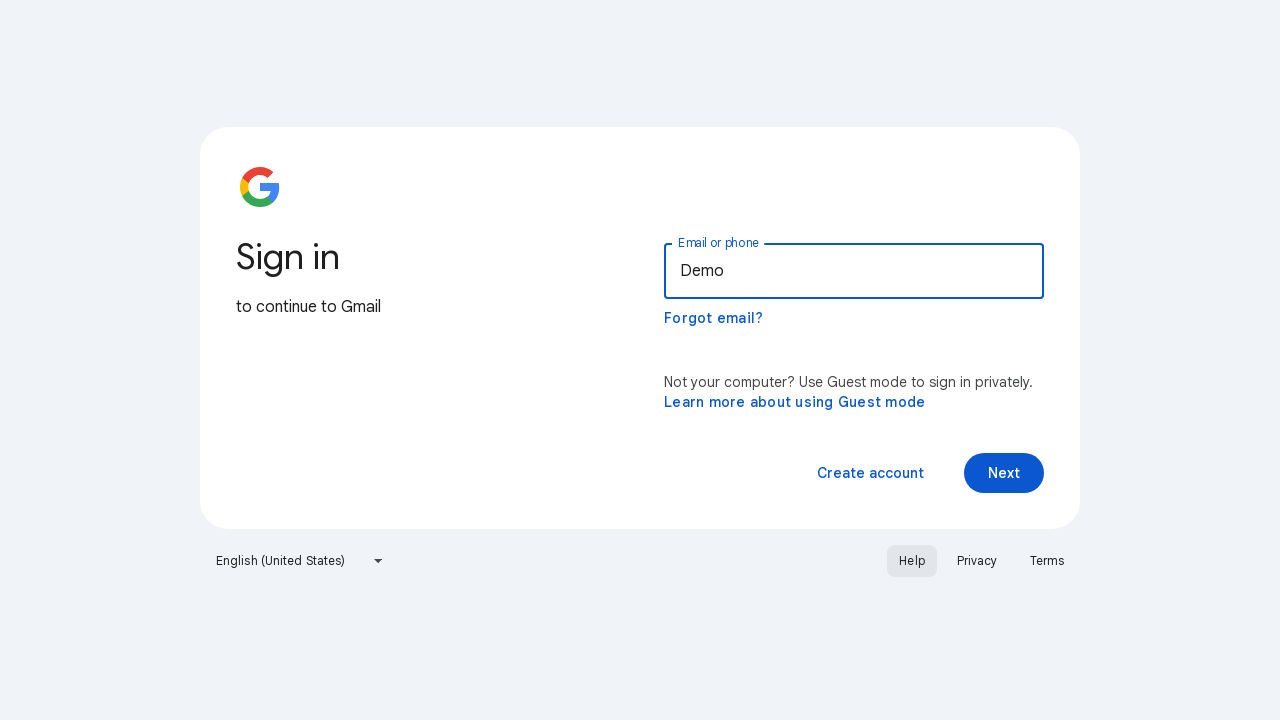